Verifies that the homepage is displayed by checking for the html lang element

Starting URL: http://automationexercise.com

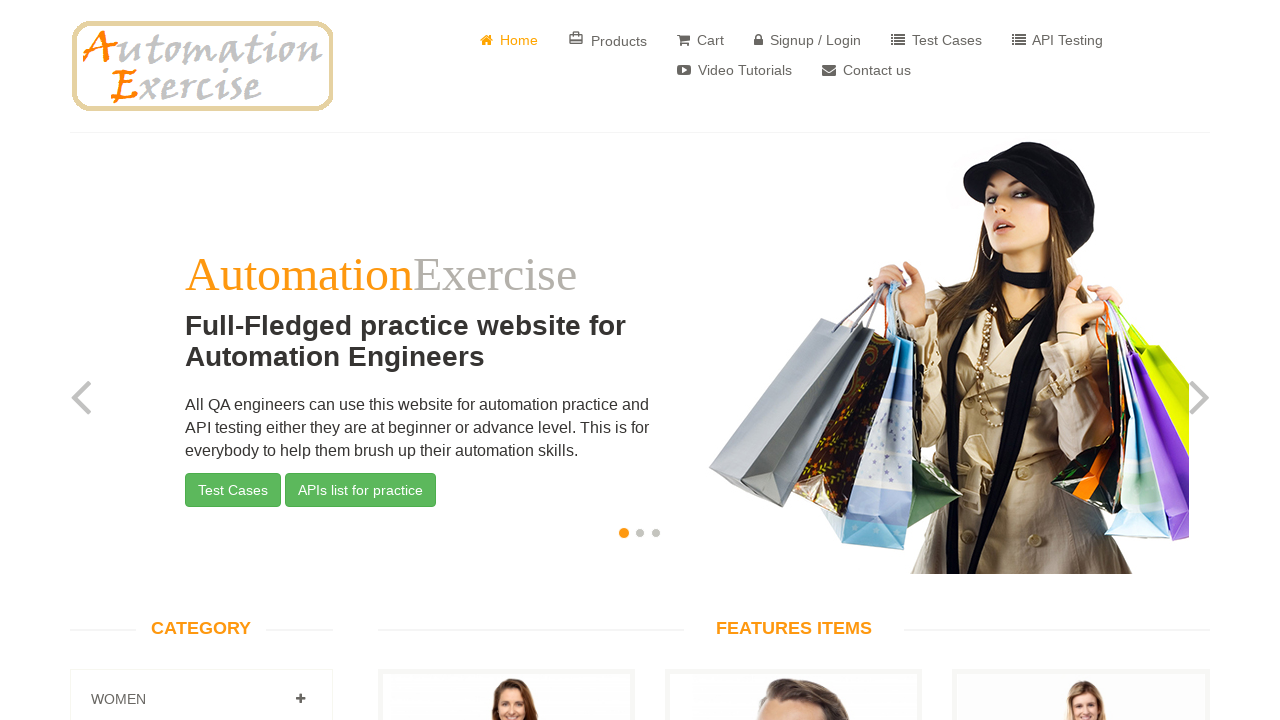

Waited for HTML element with lang='en' attribute to be present
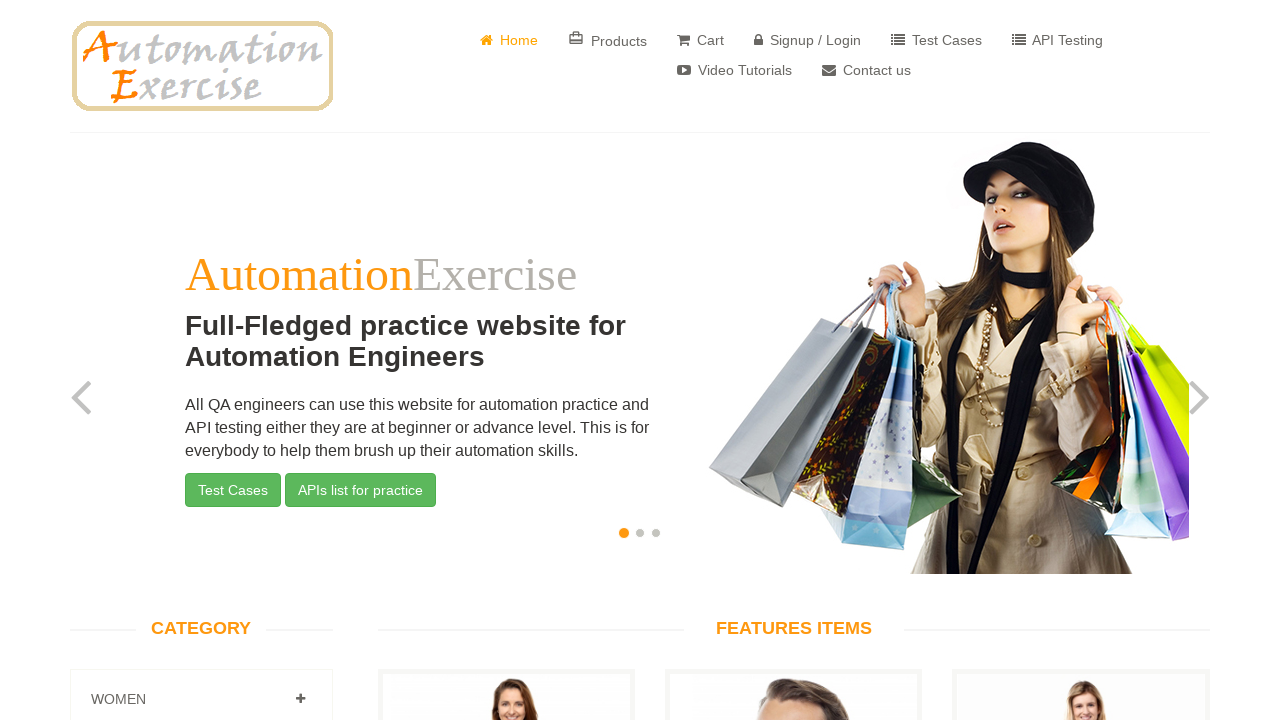

Verified that homepage is displayed with html lang='en' element visible
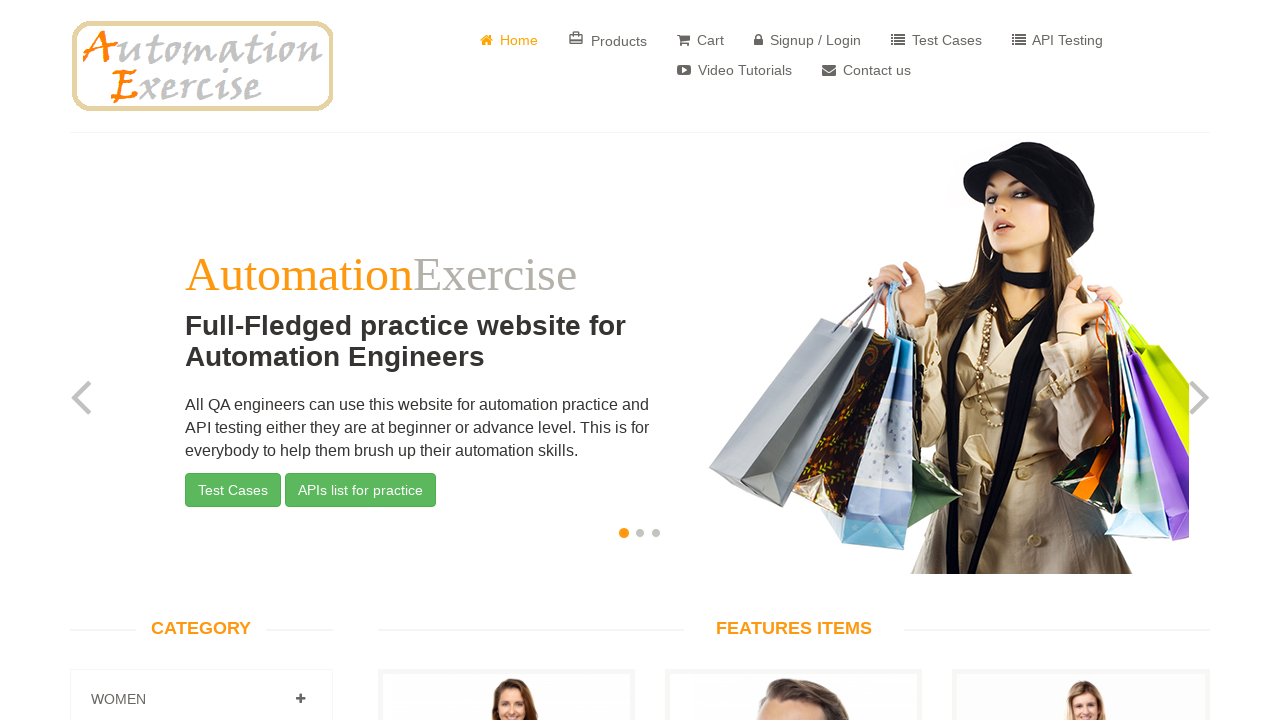

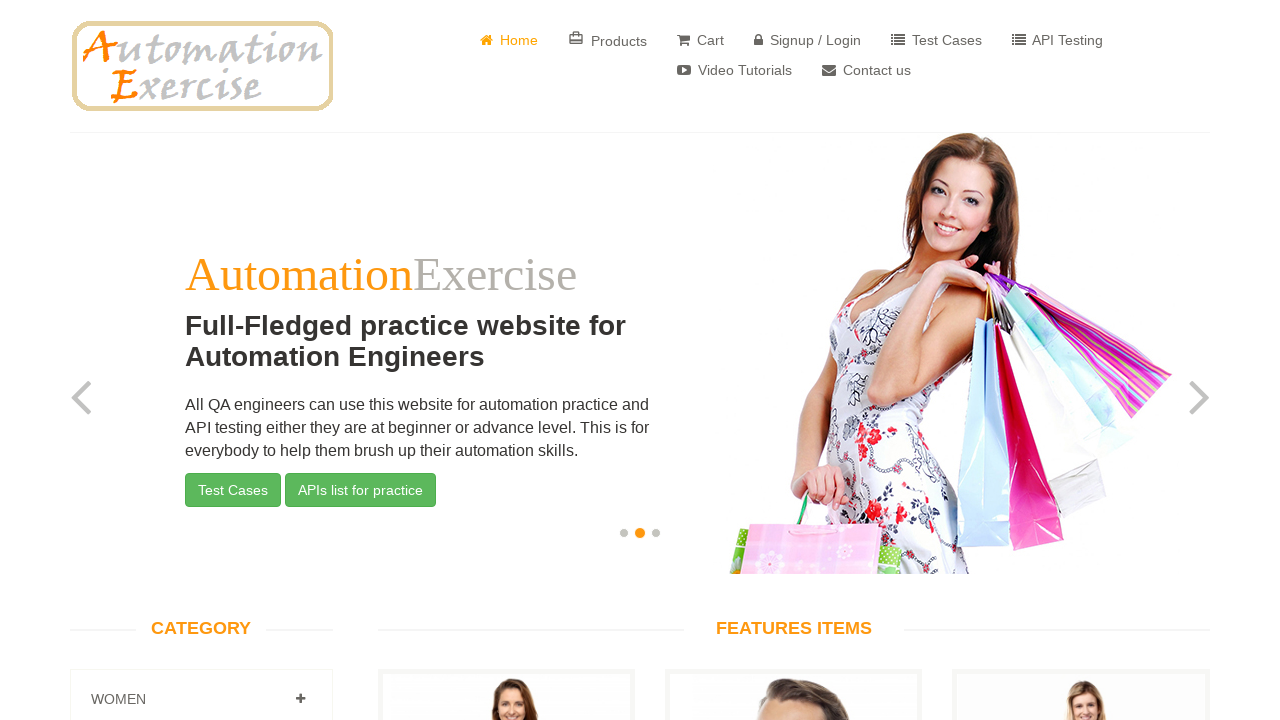